Navigates to ohenziblog.com and verifies that images are present on the page by waiting for and locating img elements.

Starting URL: https://ohenziblog.com

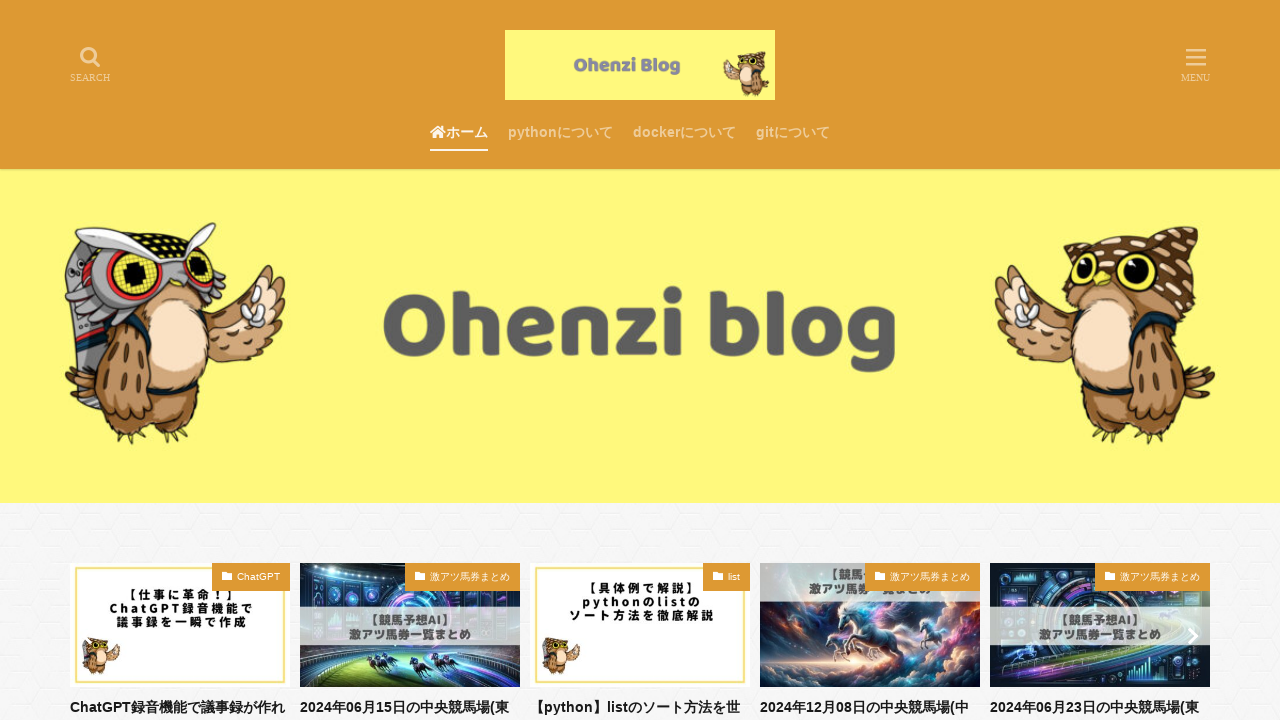

Navigated to https://ohenziblog.com
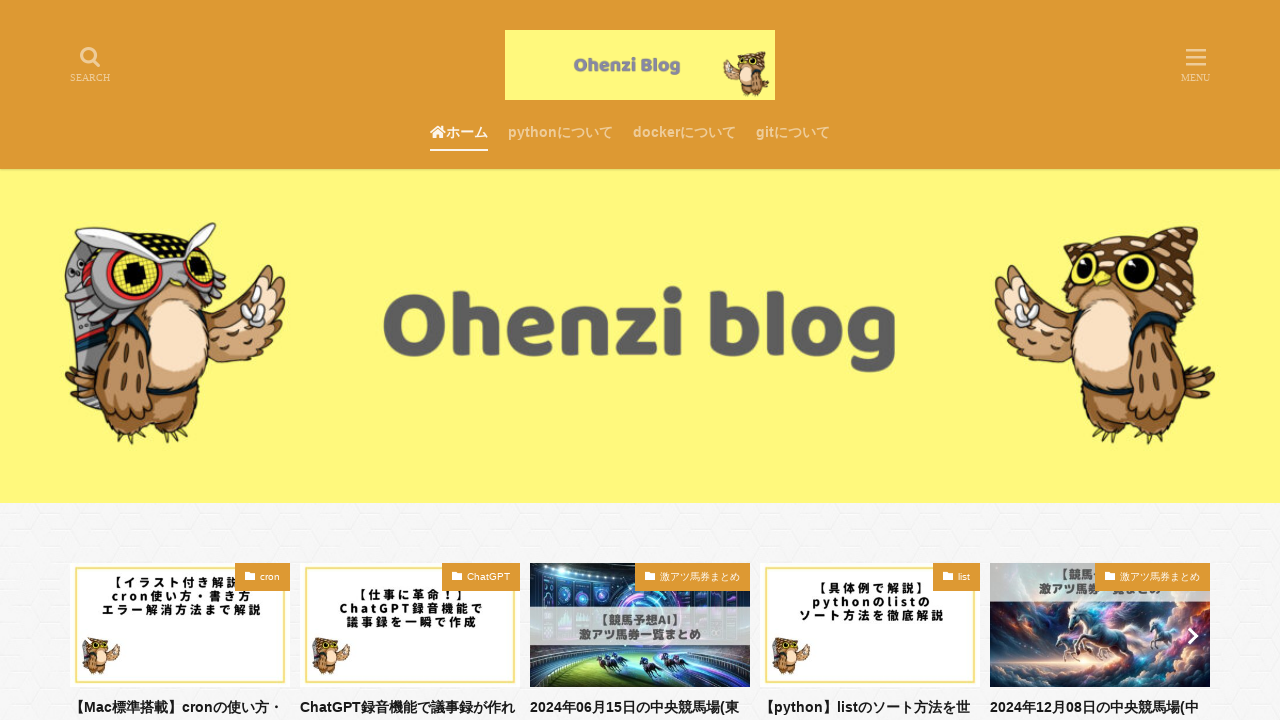

Waited for img elements to be present on the page
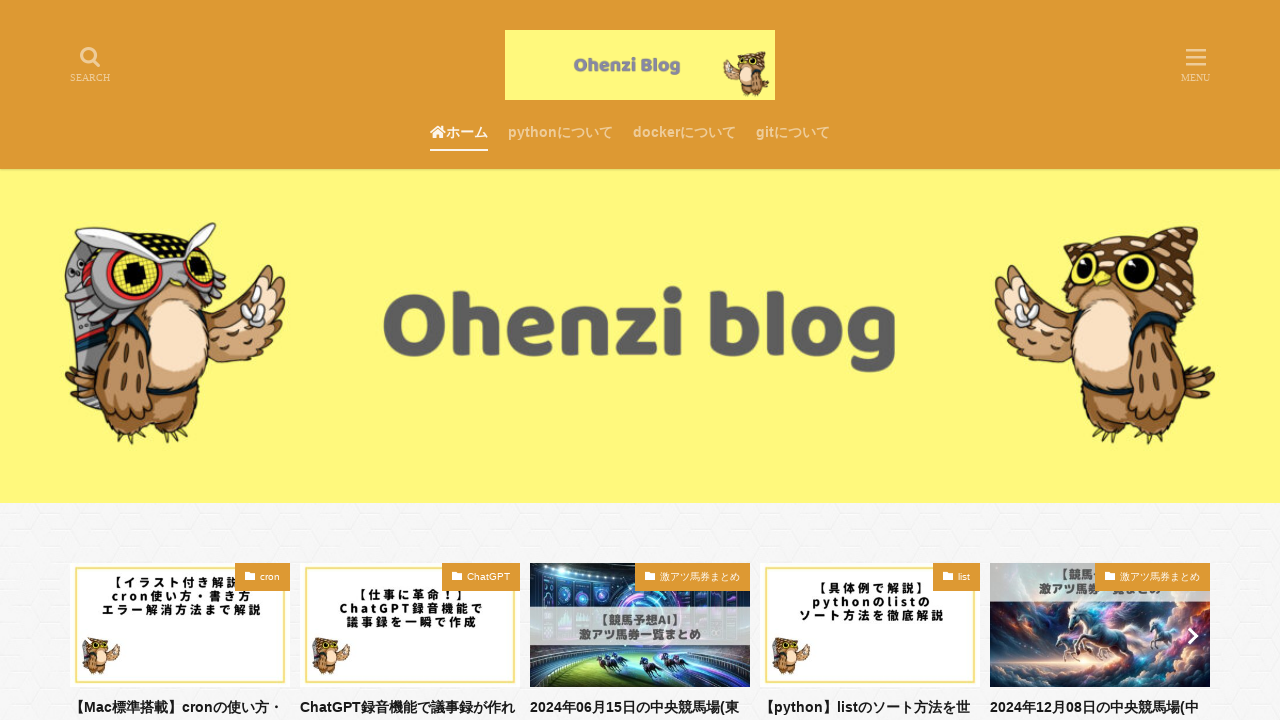

Located all img elements on the page
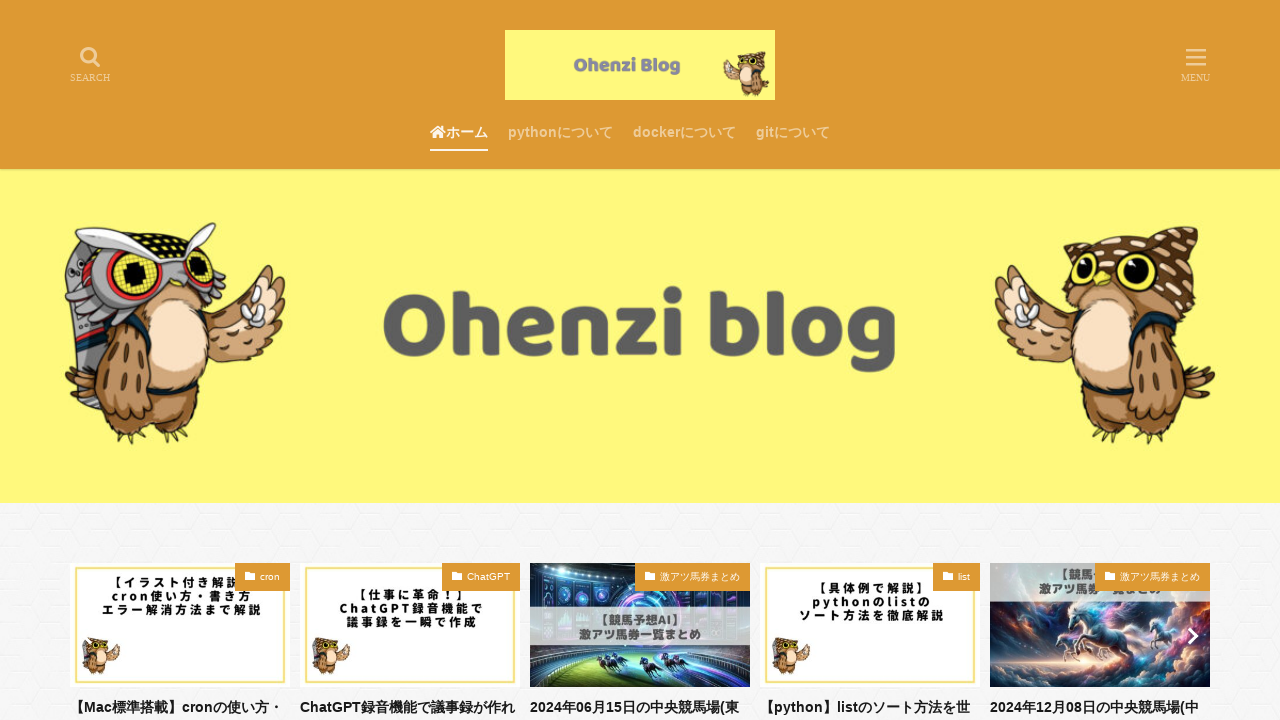

Verified that images are present on the page
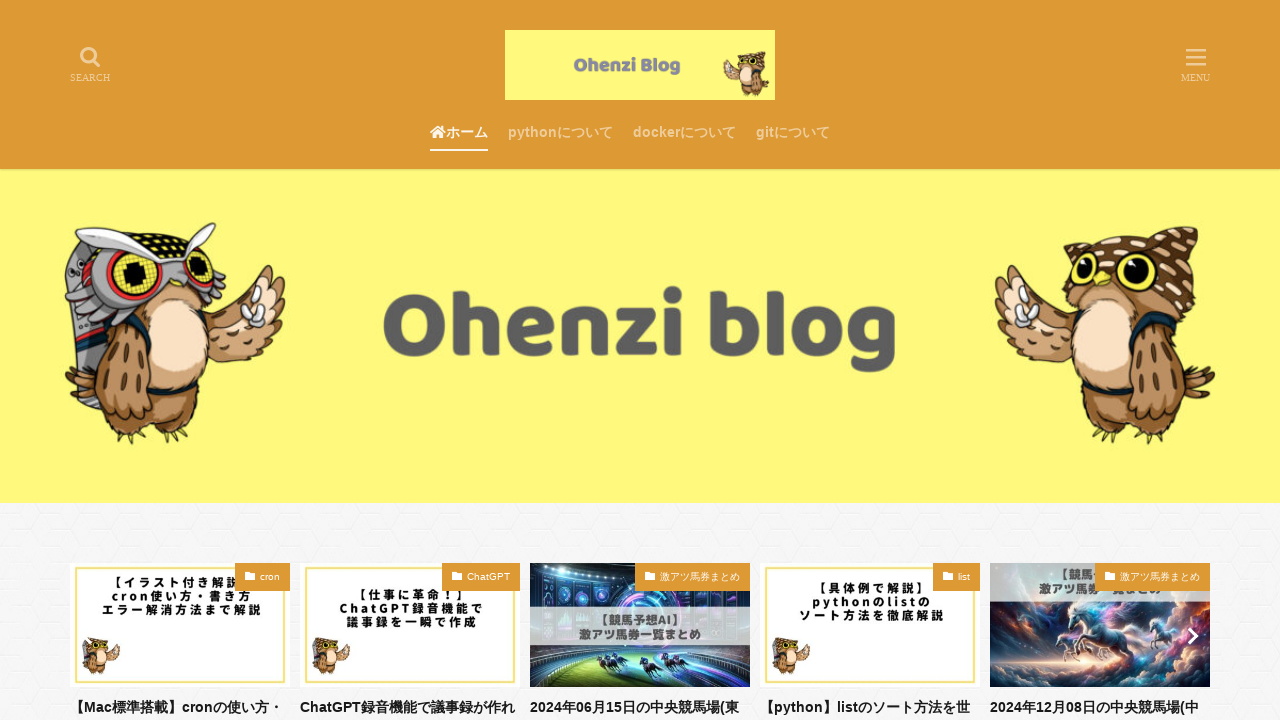

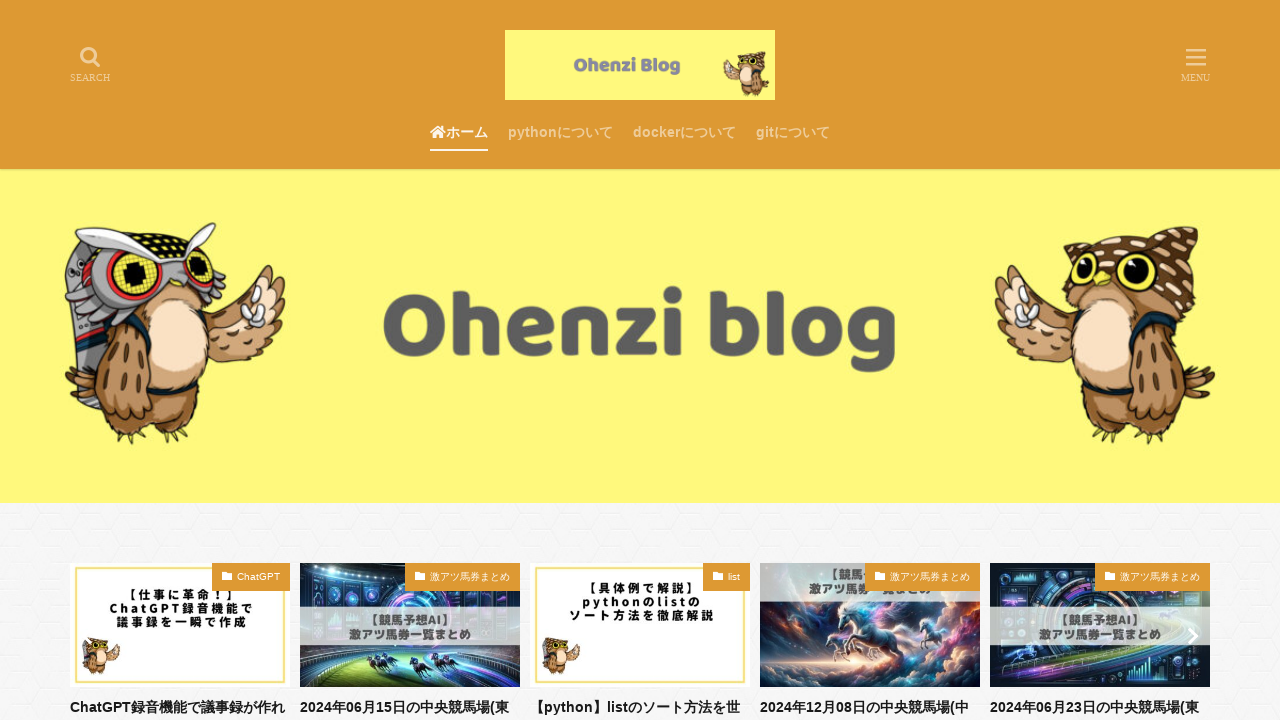